Tests double-click functionality on a button element

Starting URL: https://demoqa.com/buttons

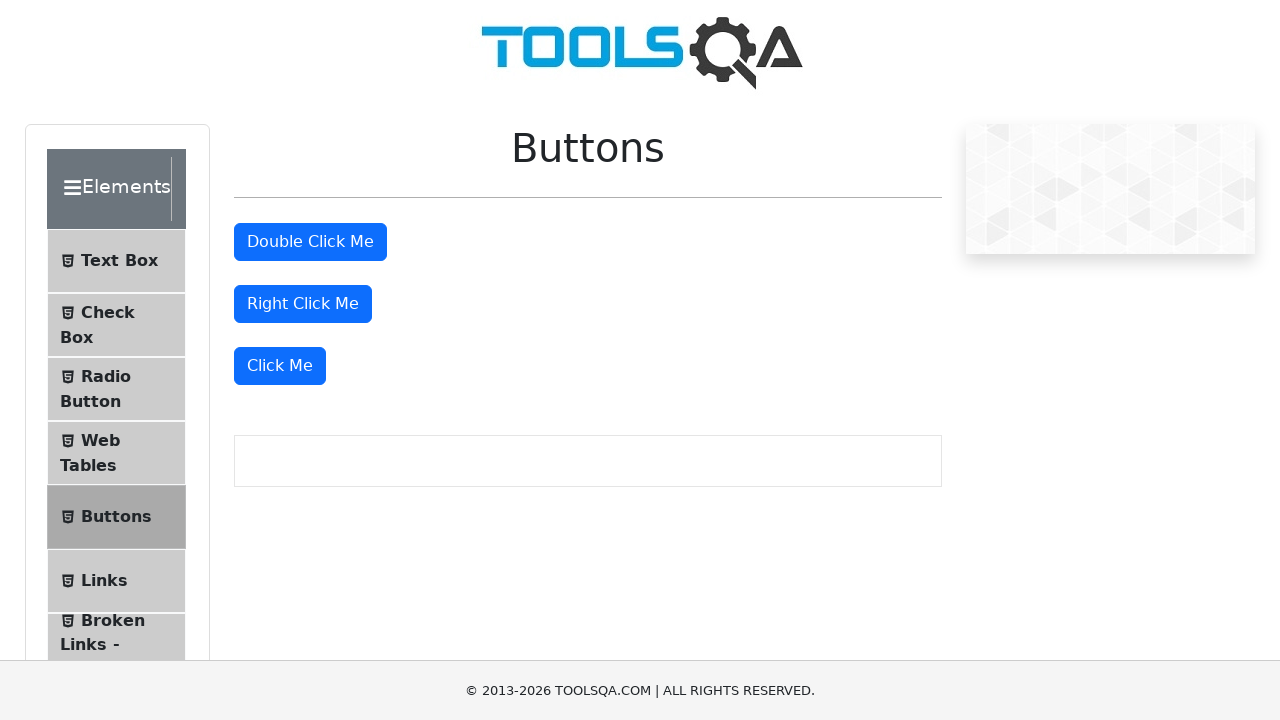

Navigated to DemoQA buttons test page
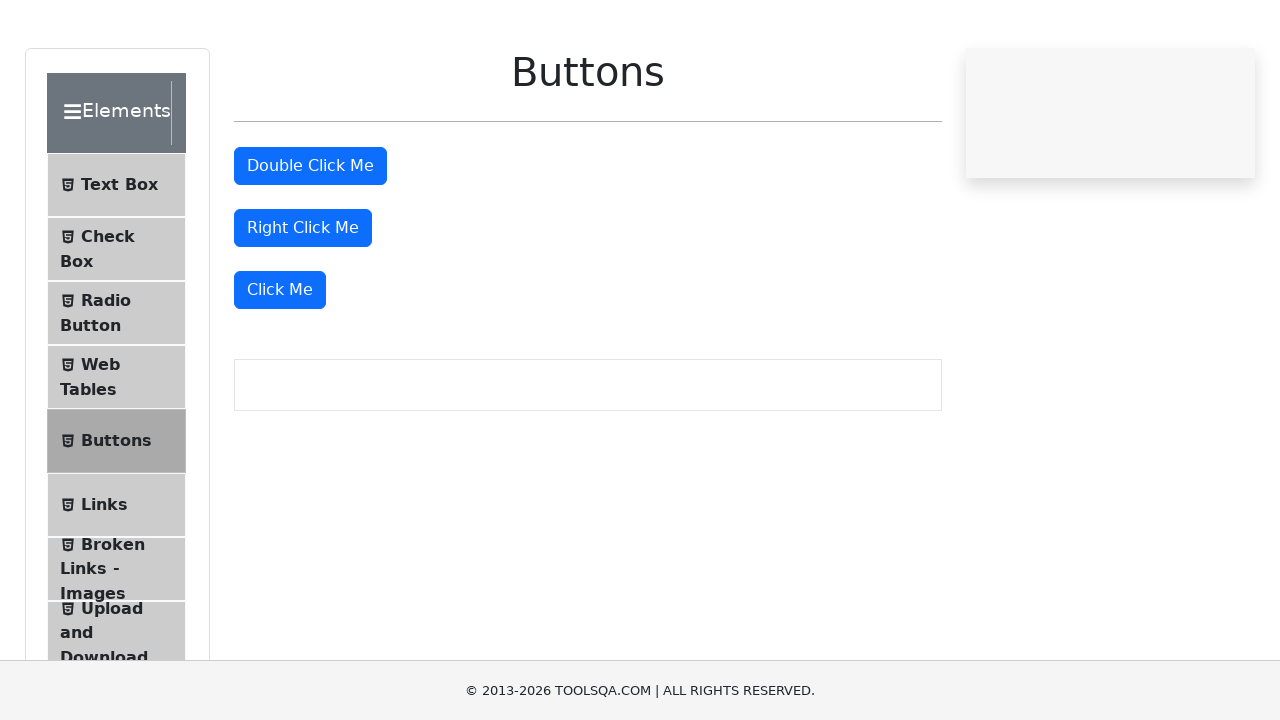

Double-clicked the double click button at (310, 242) on #doubleClickBtn
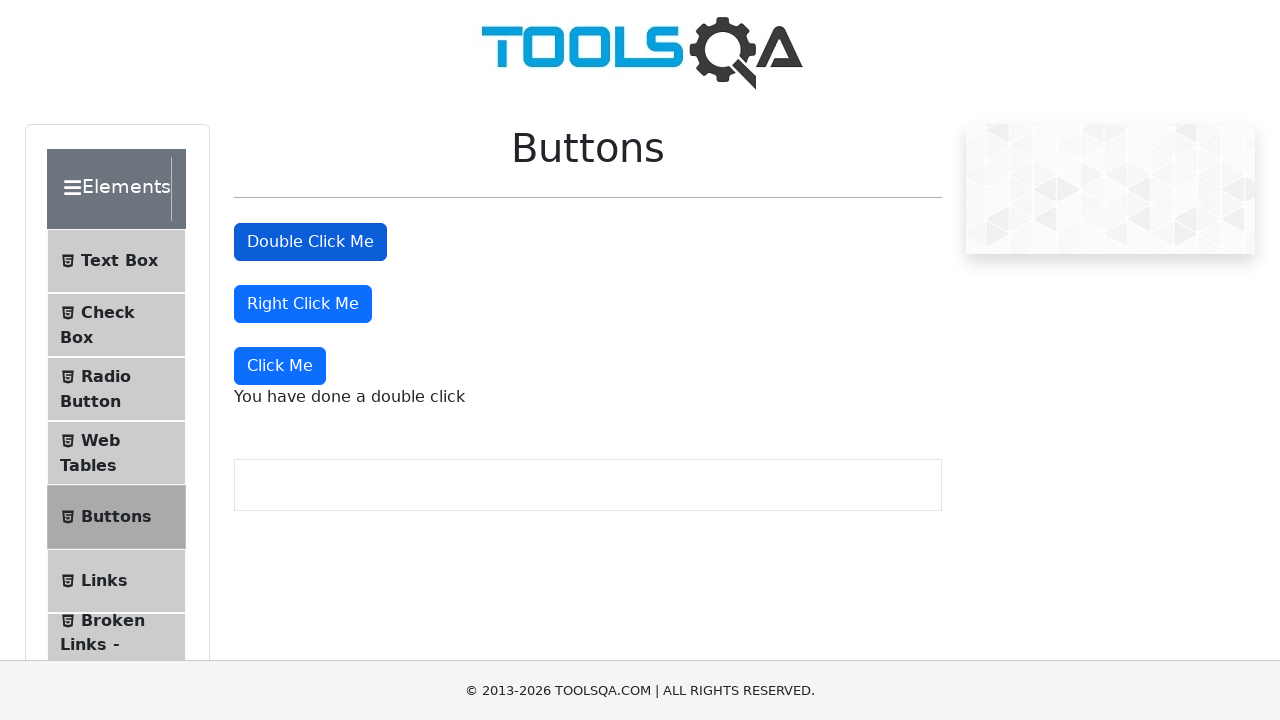

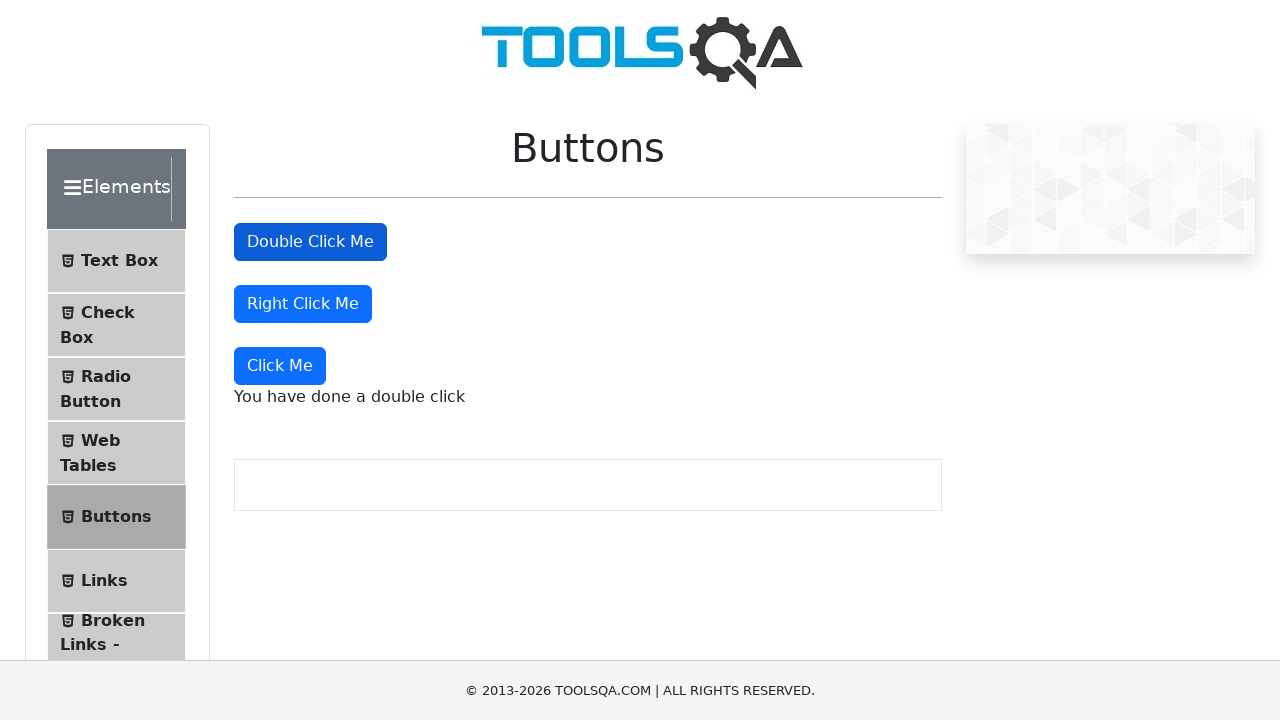